Tests right-click context menu functionality by right-clicking on an element and selecting the Copy option from the custom context menu

Starting URL: https://swisnl.github.io/jQuery-contextMenu/demo.html

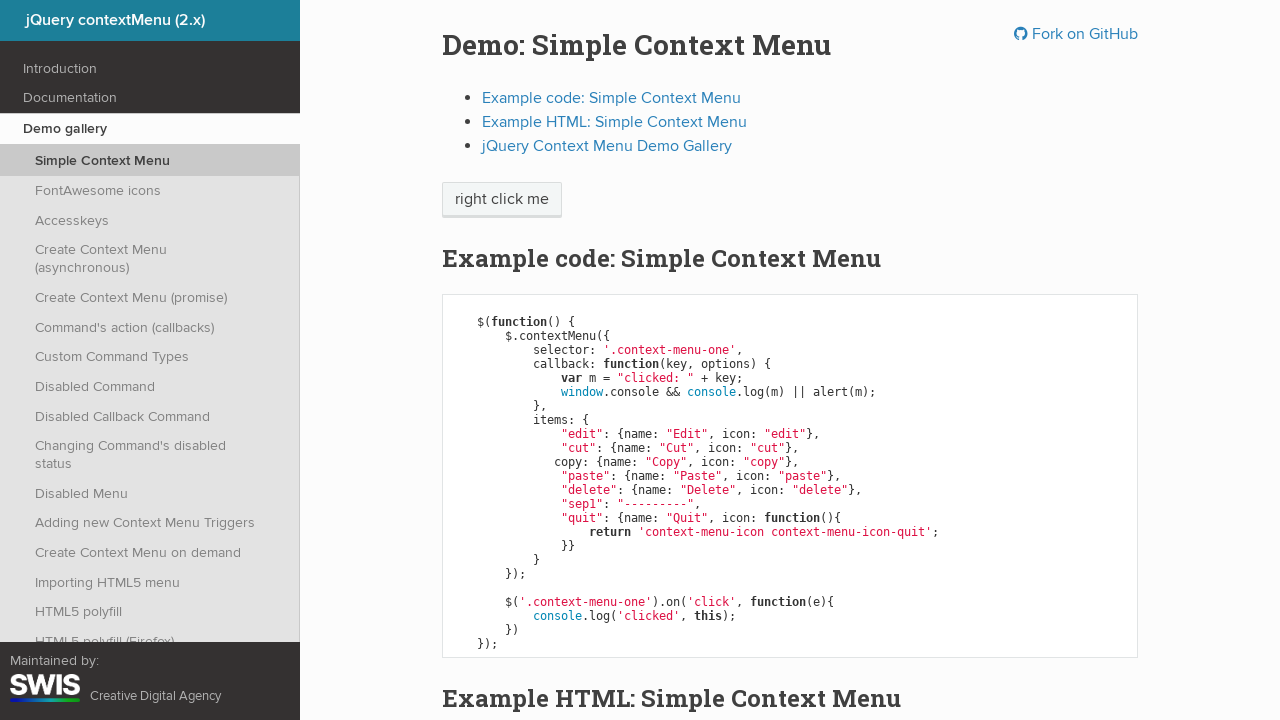

Located the element to right-click on
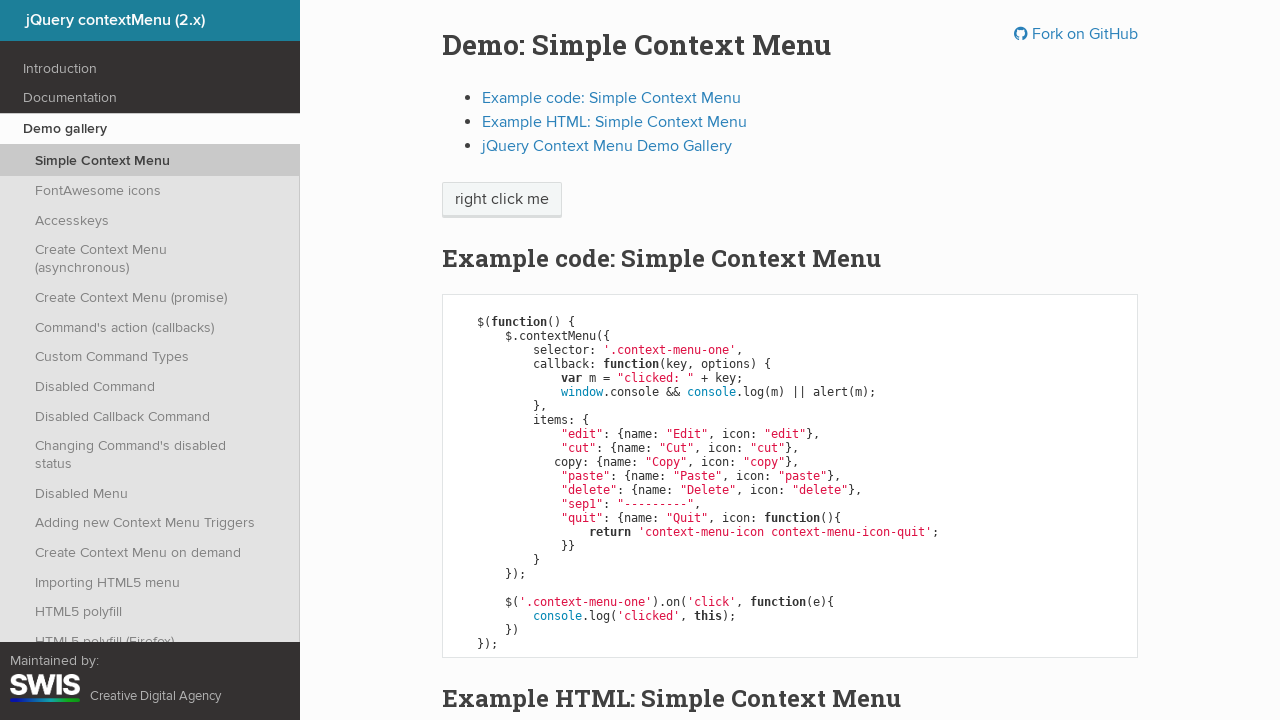

Right-clicked on the element to open context menu at (502, 200) on xpath=/html/body/div/section/div/div/div/p/span
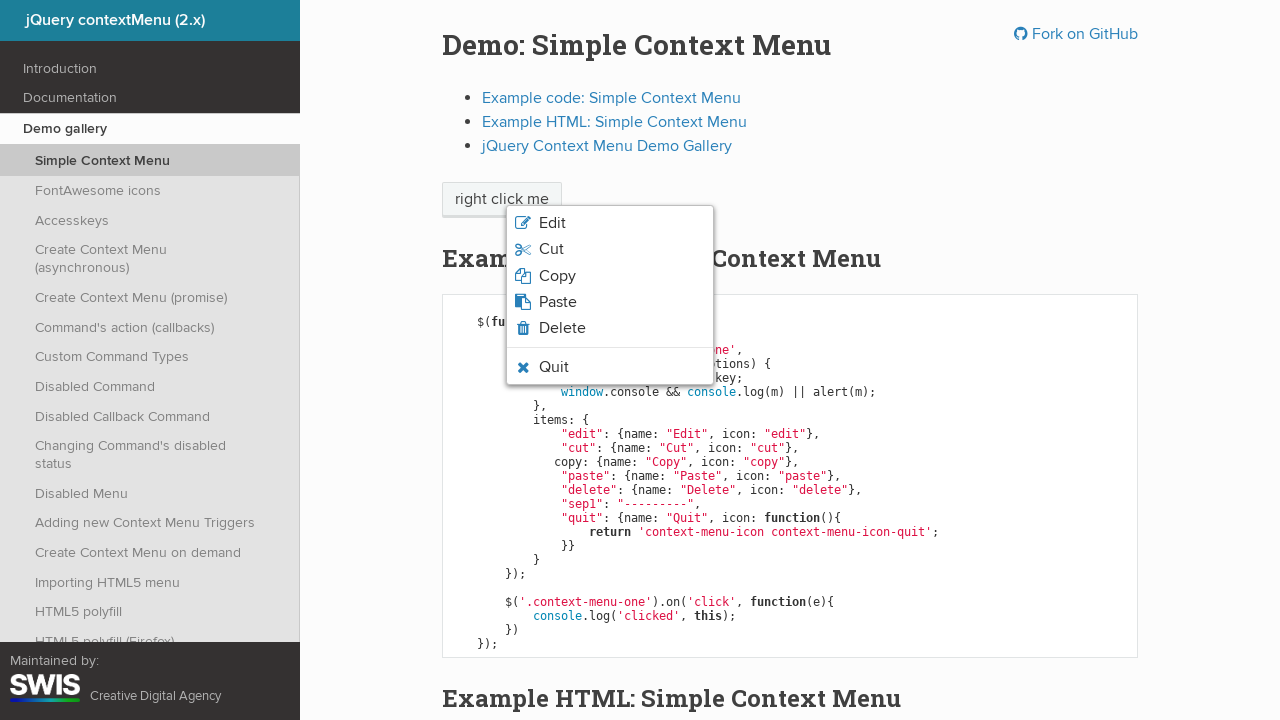

Context menu appeared
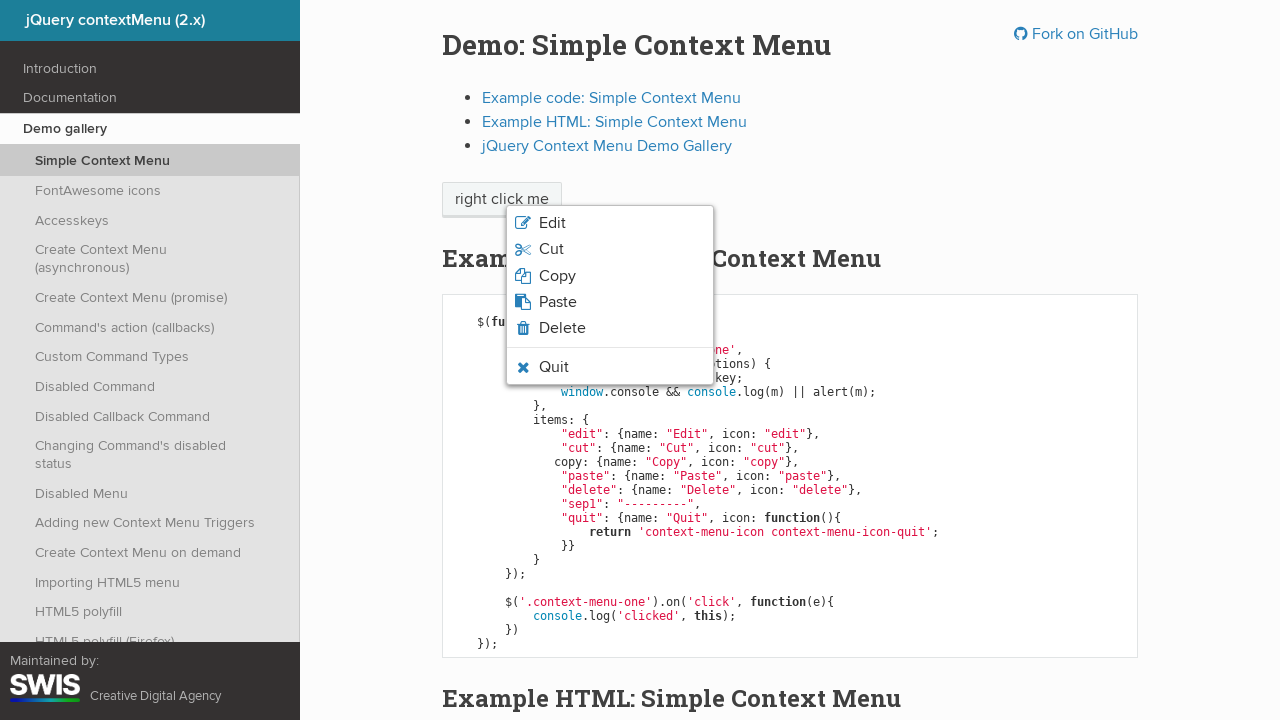

Located all context menu options
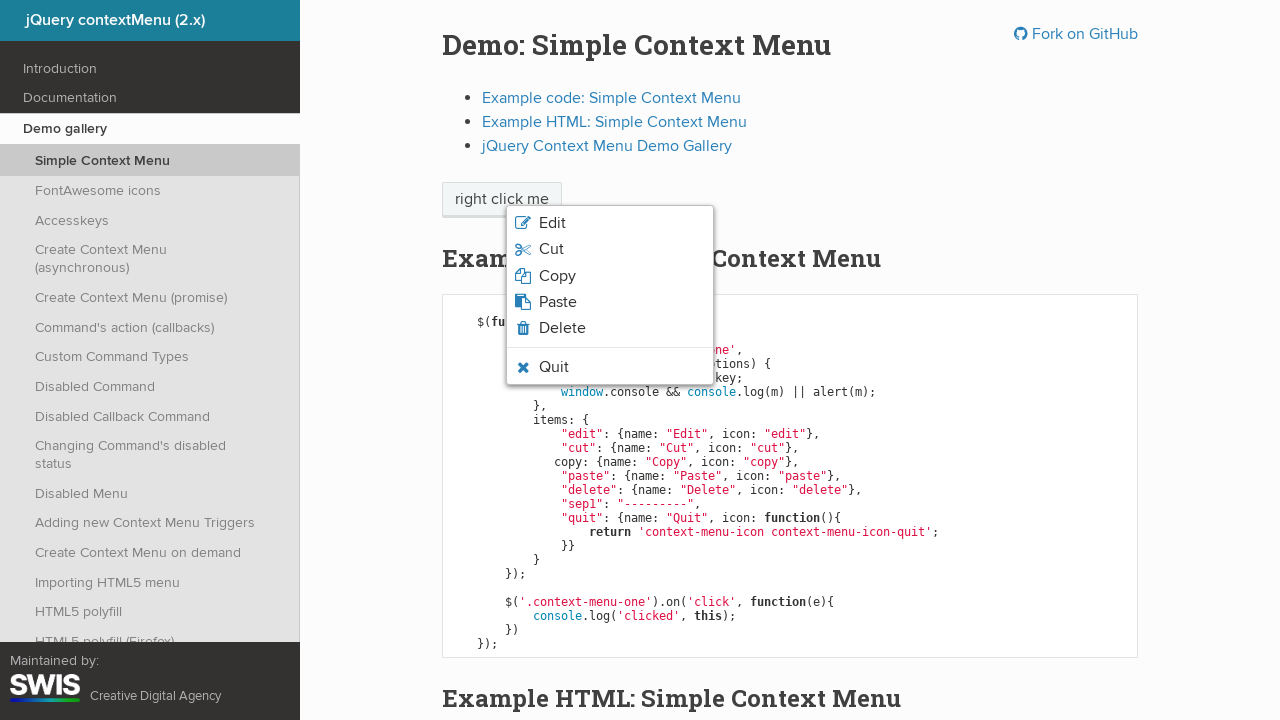

Clicked the Copy option from the context menu at (557, 276) on li.context-menu-icon span >> nth=2
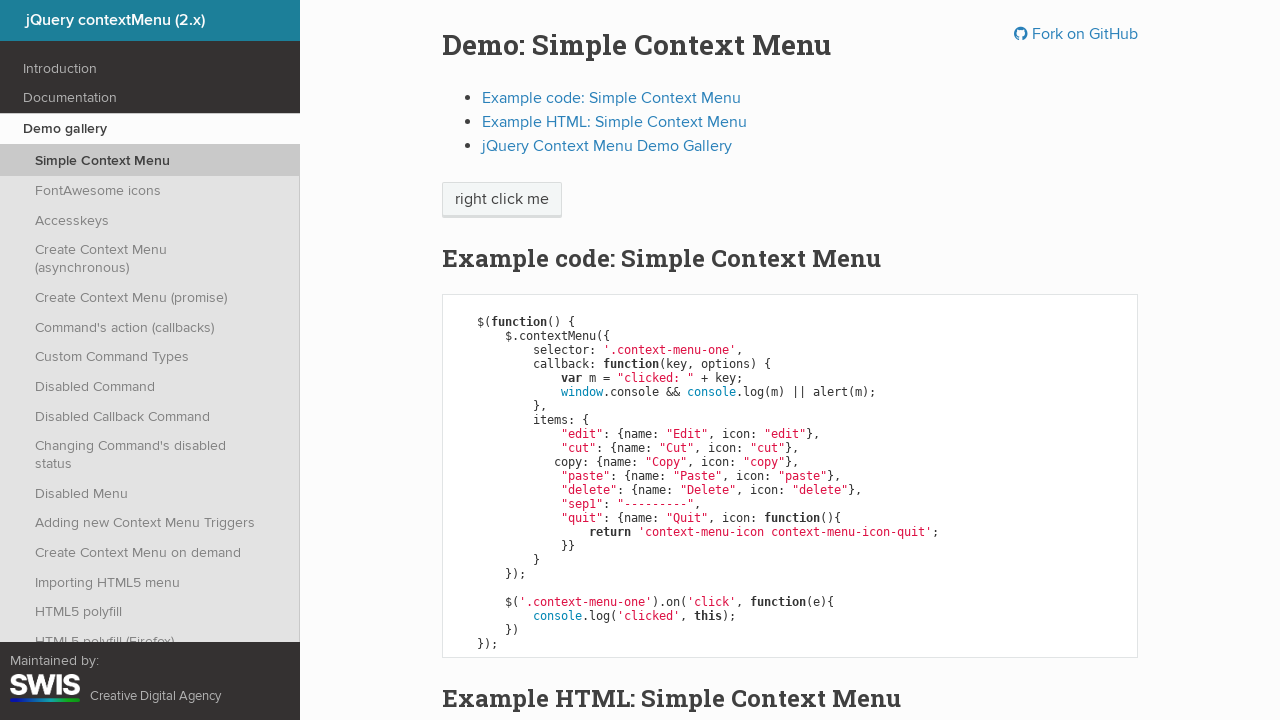

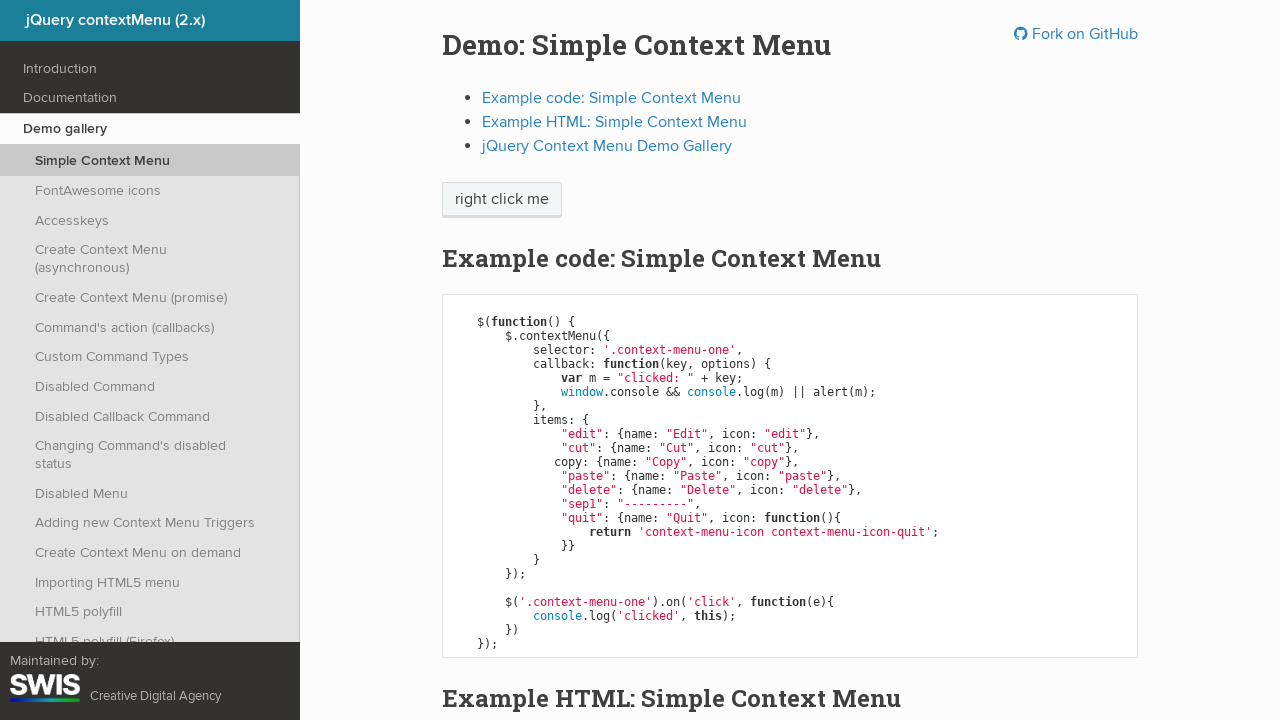